Tests tablet purchase flow by navigating to tablets section, selecting a product with "buy now", configuring color and quantity, adding to cart and proceeding to checkout

Starting URL: https://www.advantageonlineshopping.com/#/

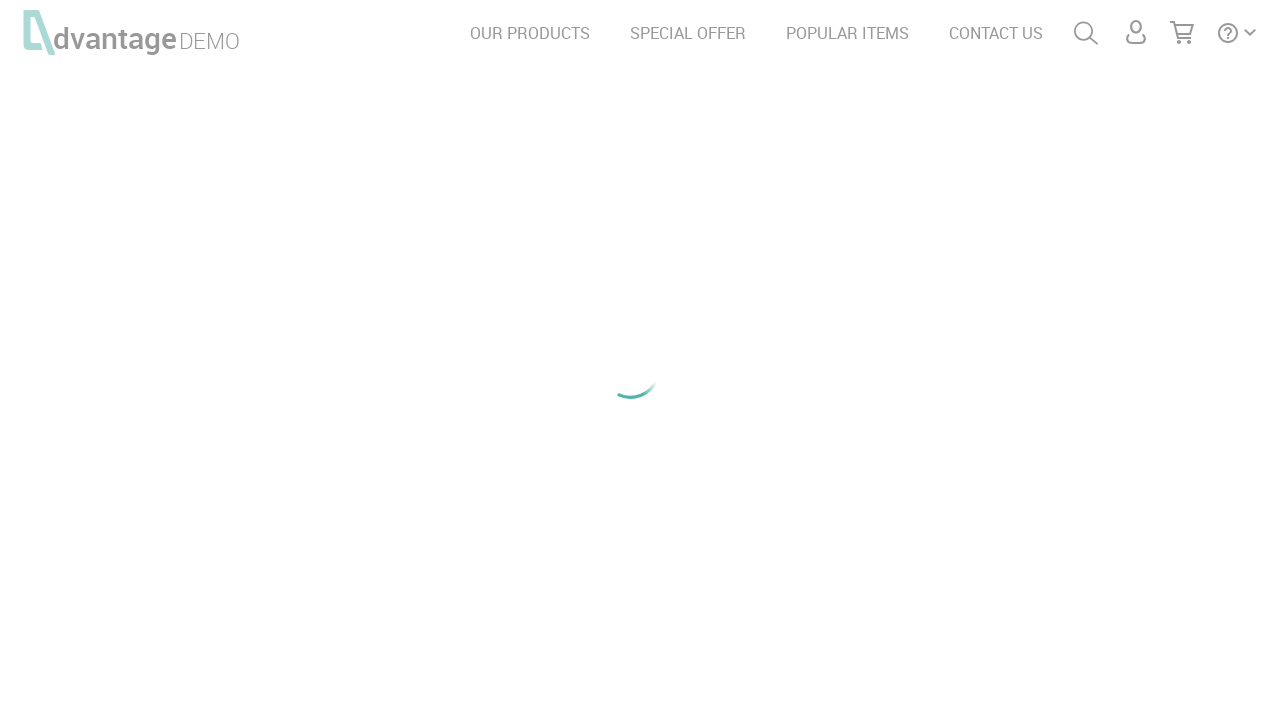

Clicked on tablets category at (653, 287) on #tabletsTxt
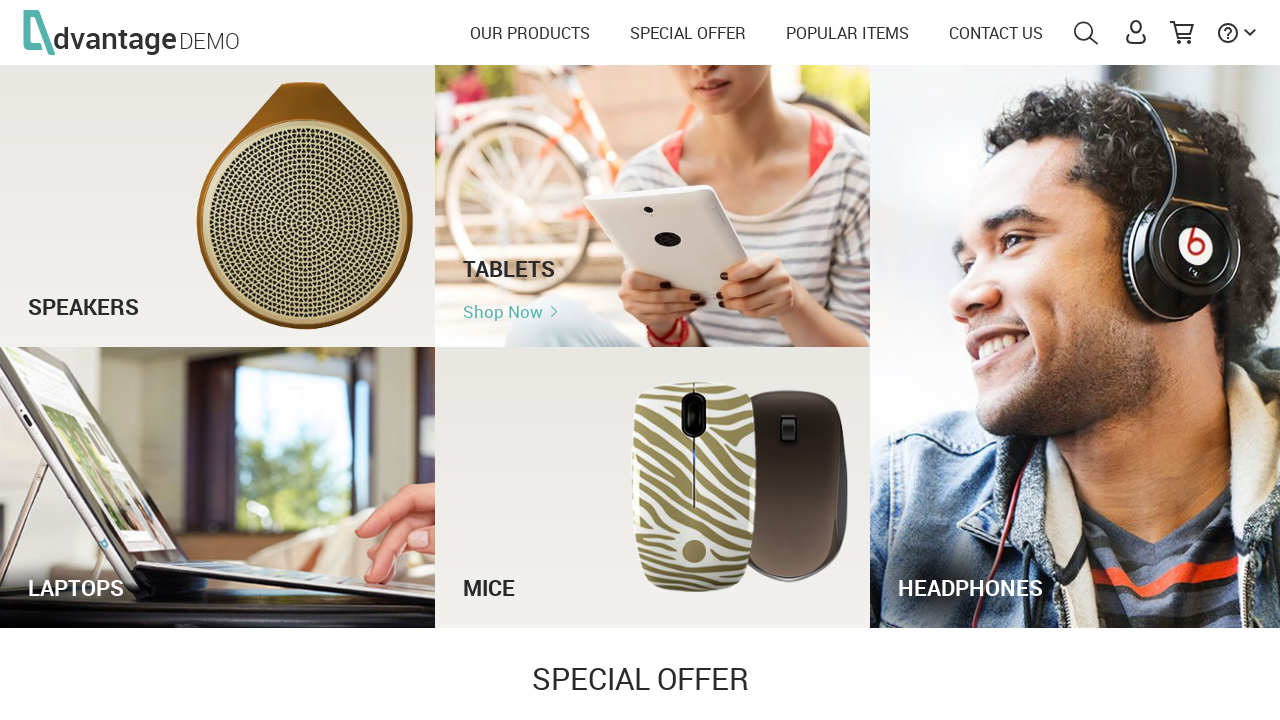

Clicked buy now button on tablet product at (160, 348) on [name='buy_now']
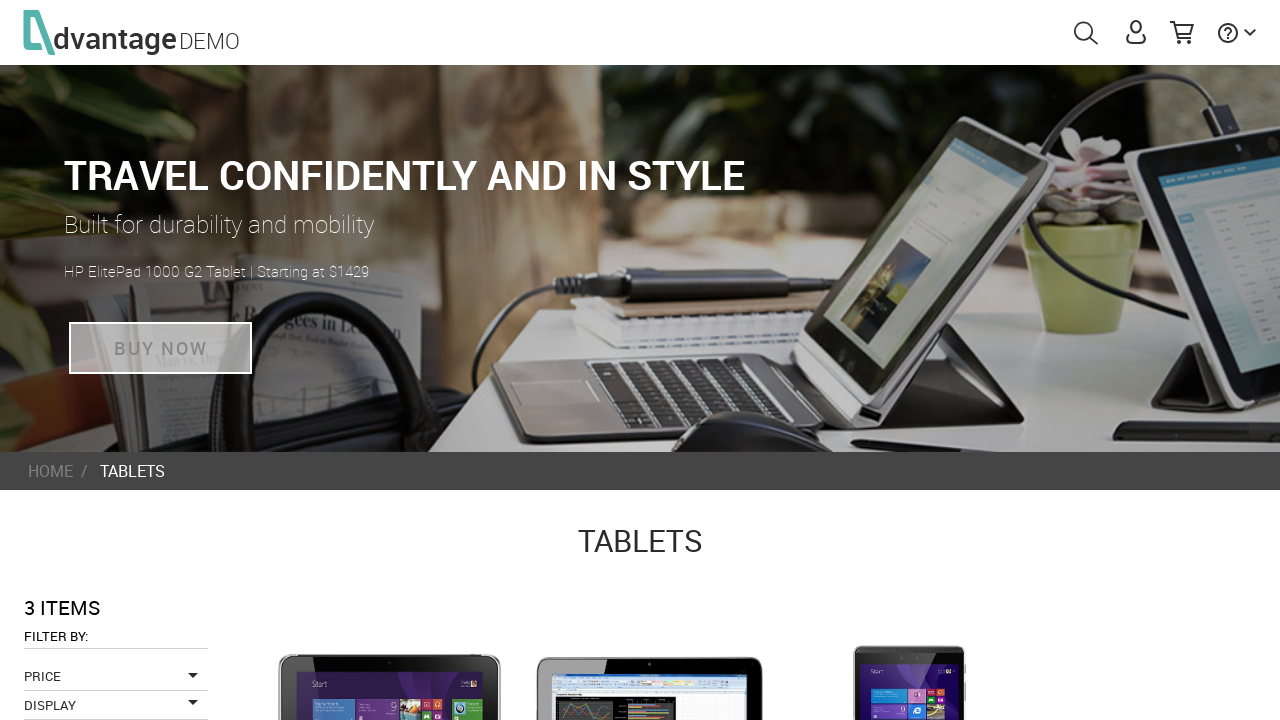

Selected color option for tablet at (824, 427) on xpath=//div[@id='productProperties']/div/div/span[2]
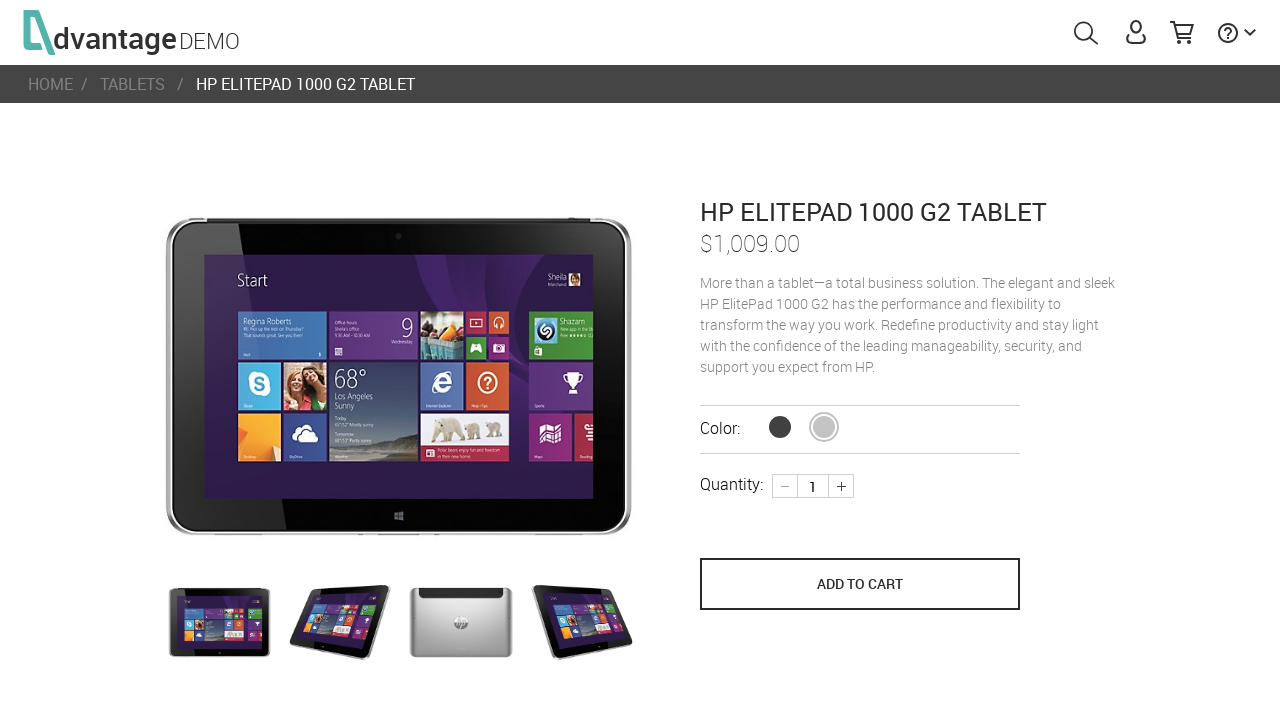

Increased product quantity at (841, 486) on xpath=//div[@id='productProperties']/div[2]/e-sec-plus-minus/div/div[3]
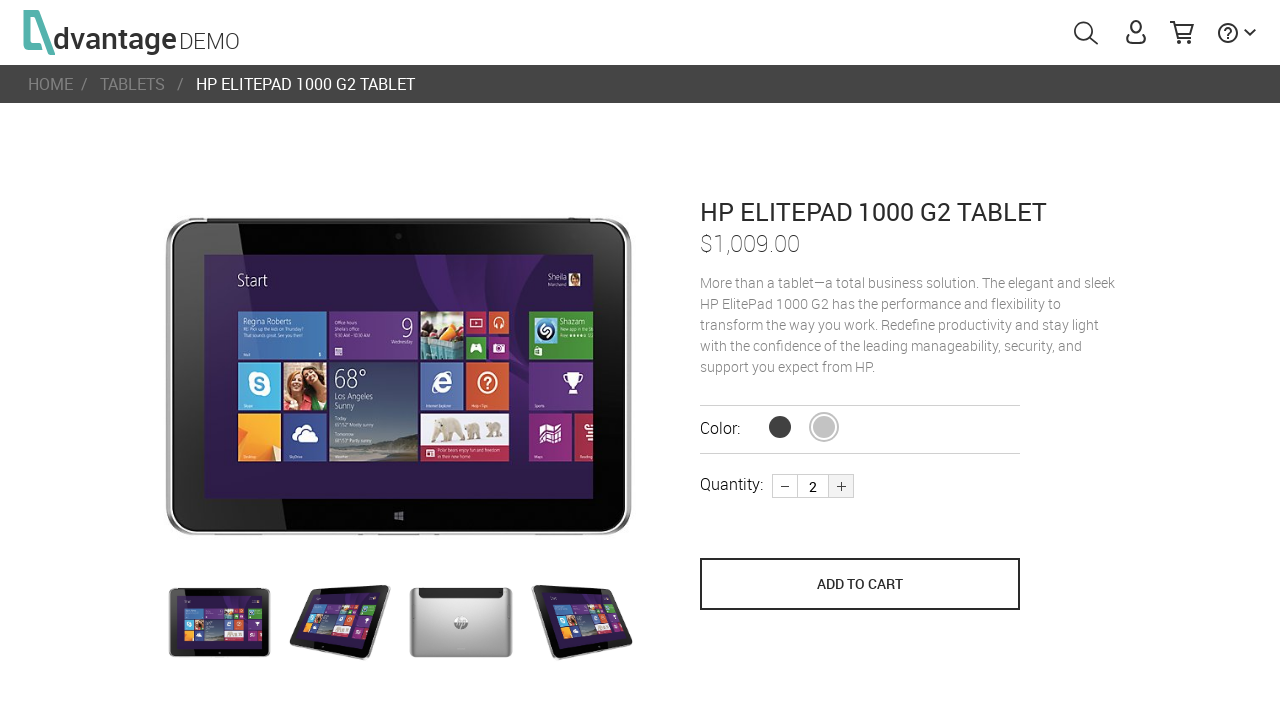

Added tablet to cart at (860, 584) on [name='save_to_cart']
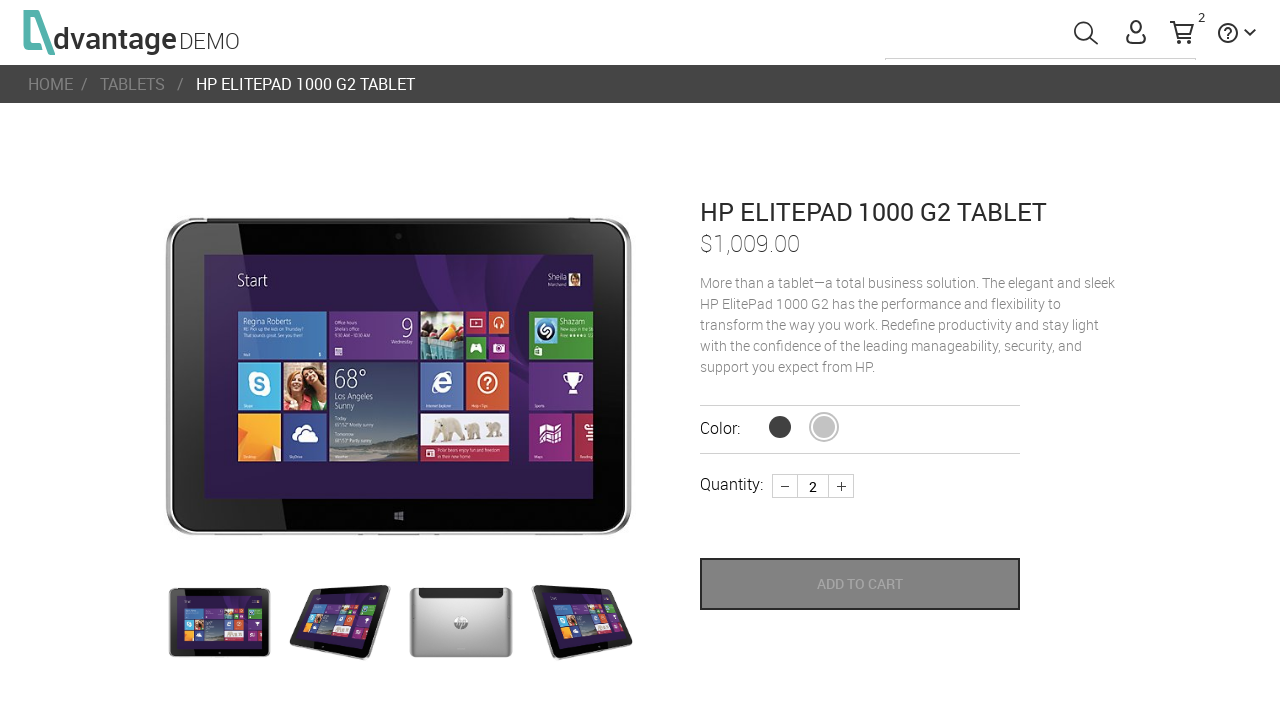

Proceeded to checkout at (1040, 222) on #checkOutPopUp
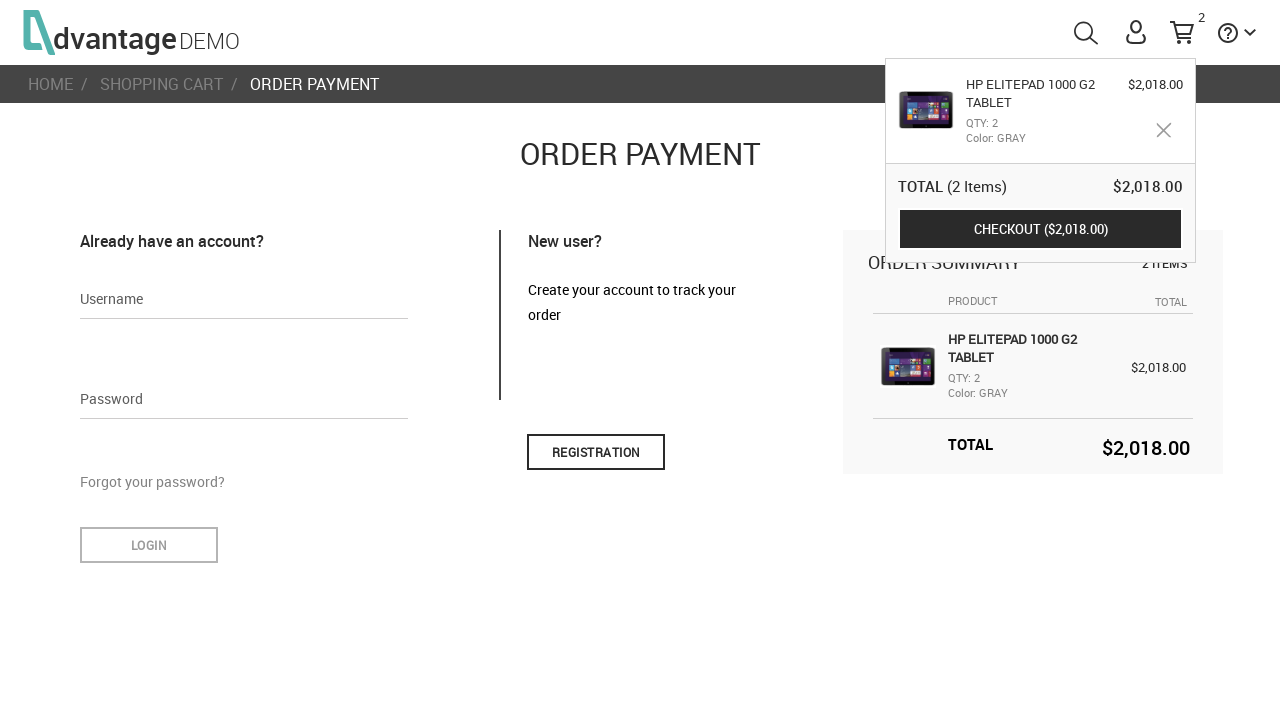

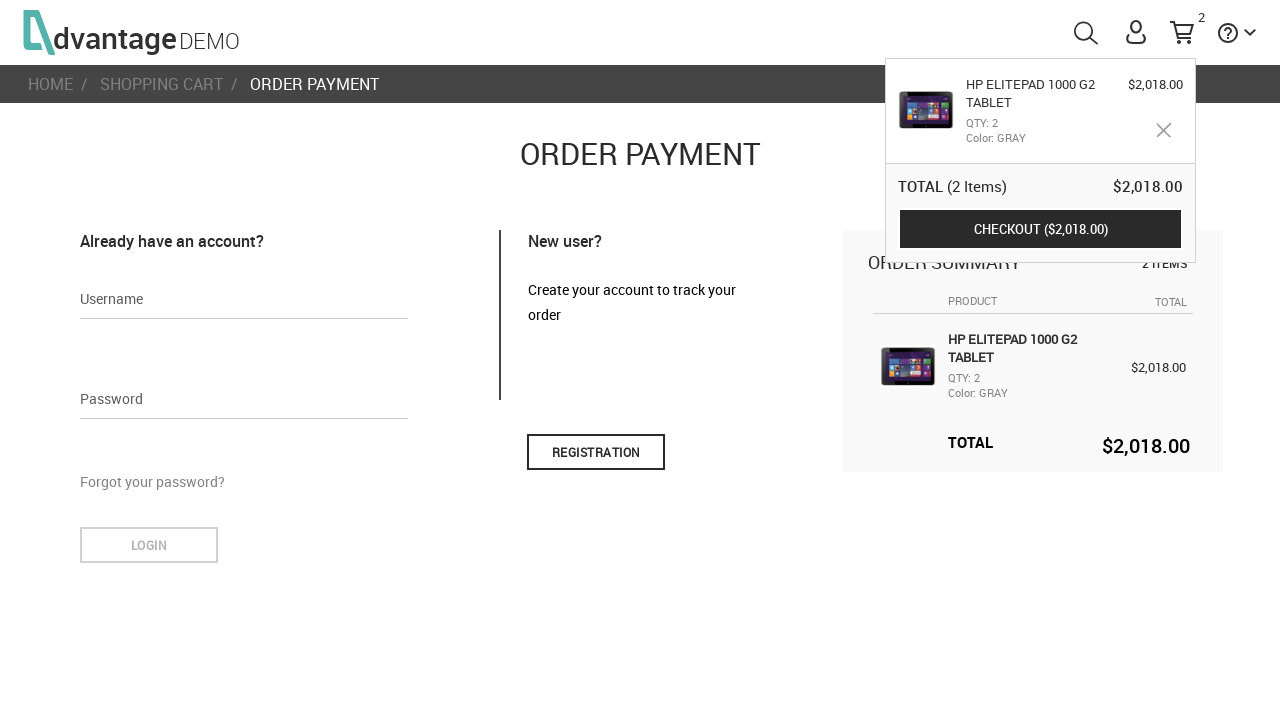